Tests shopping cart functionality by adding vegetables (Brocolli and Cauliflower) to cart, viewing cart, and applying a promo code

Starting URL: https://rahulshettyacademy.com/seleniumPractise/

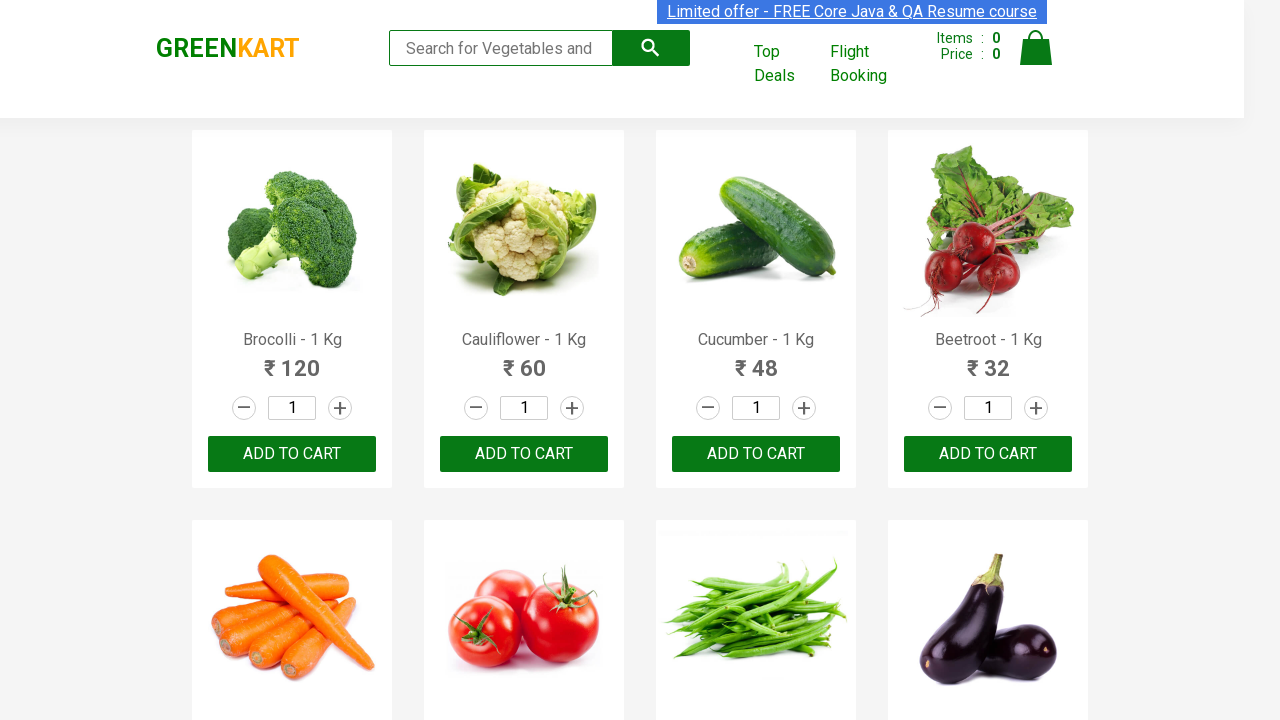

Waited for product list to load
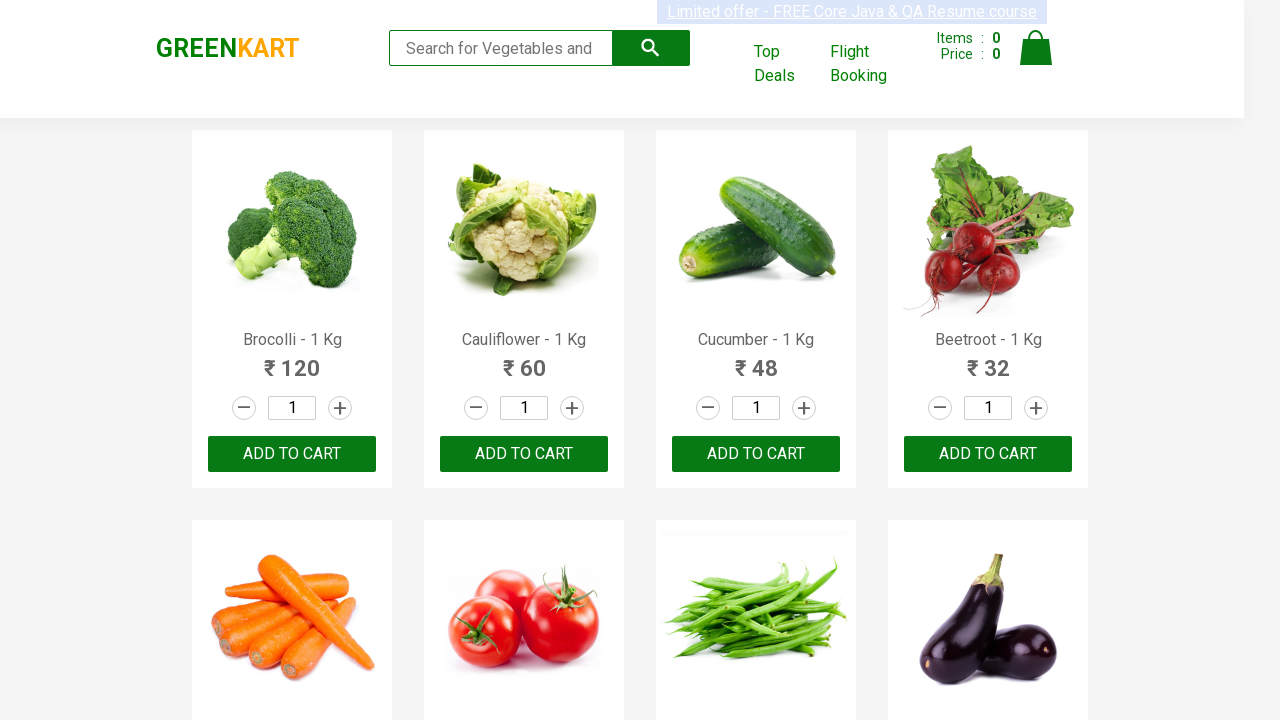

Retrieved all product elements from page
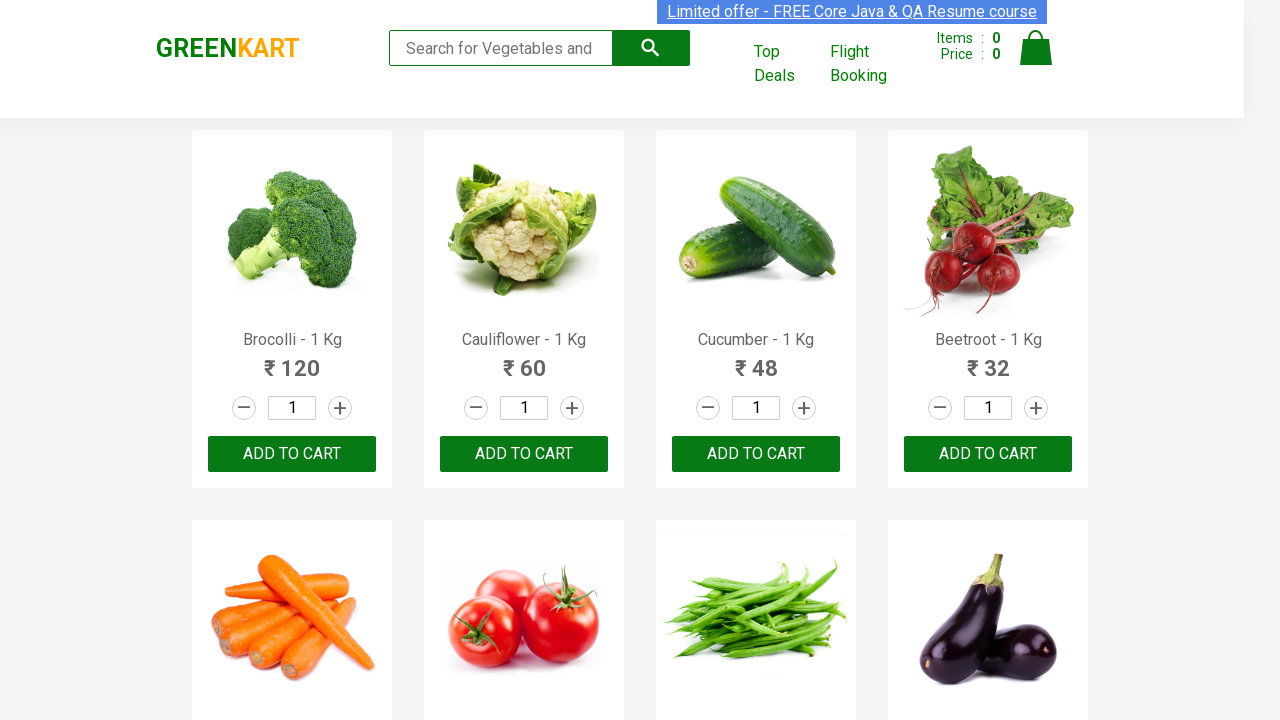

Added Brocolli to cart
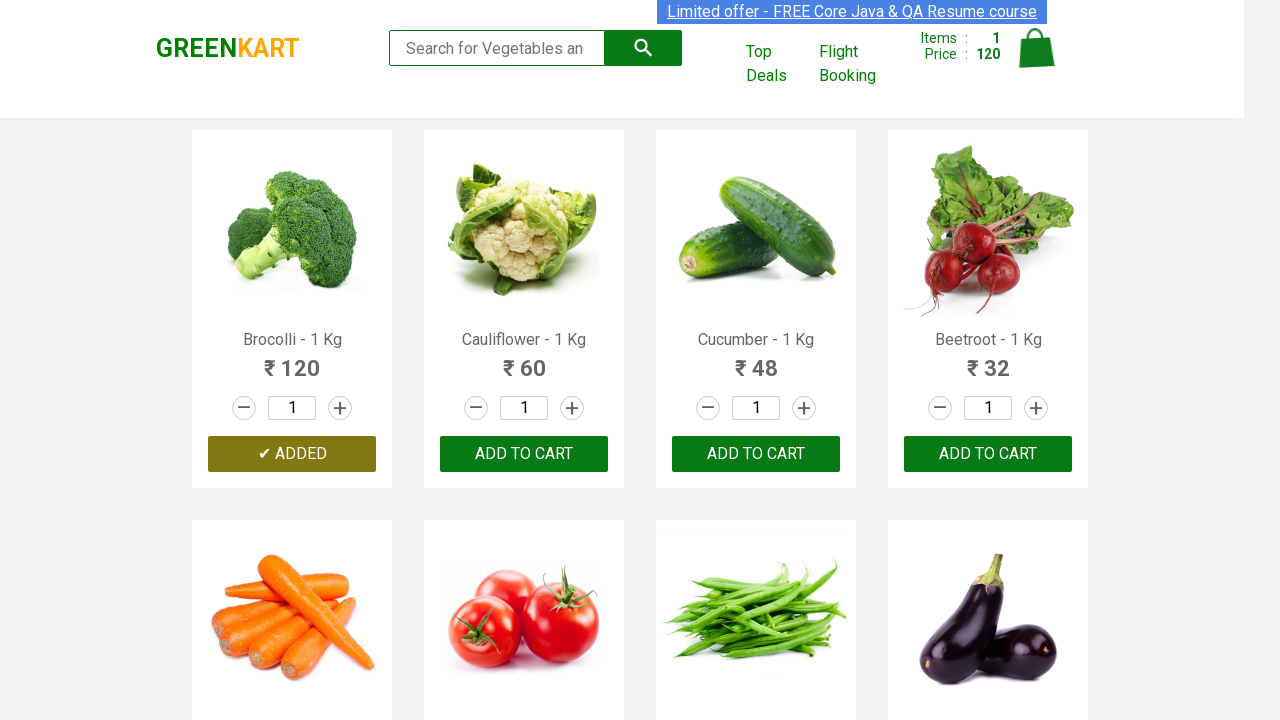

Added Cauliflower to cart
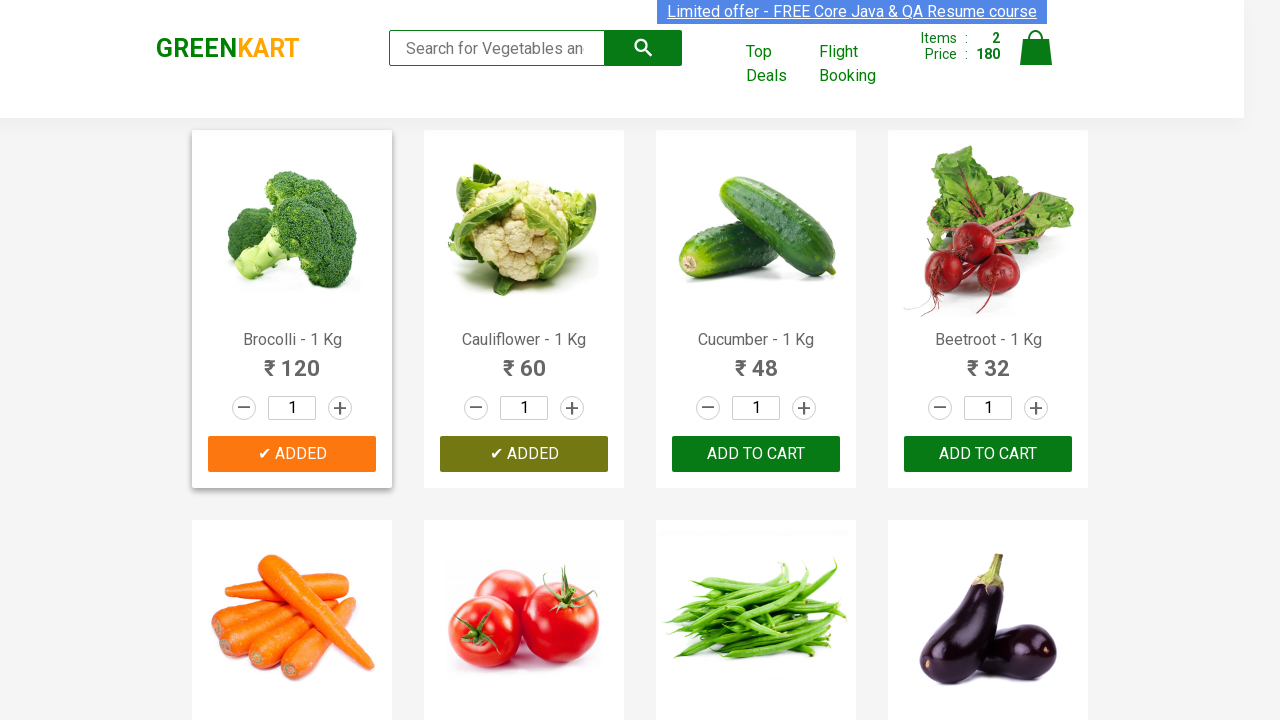

Clicked cart icon to view shopping cart at (1036, 48) on img[alt='Cart']
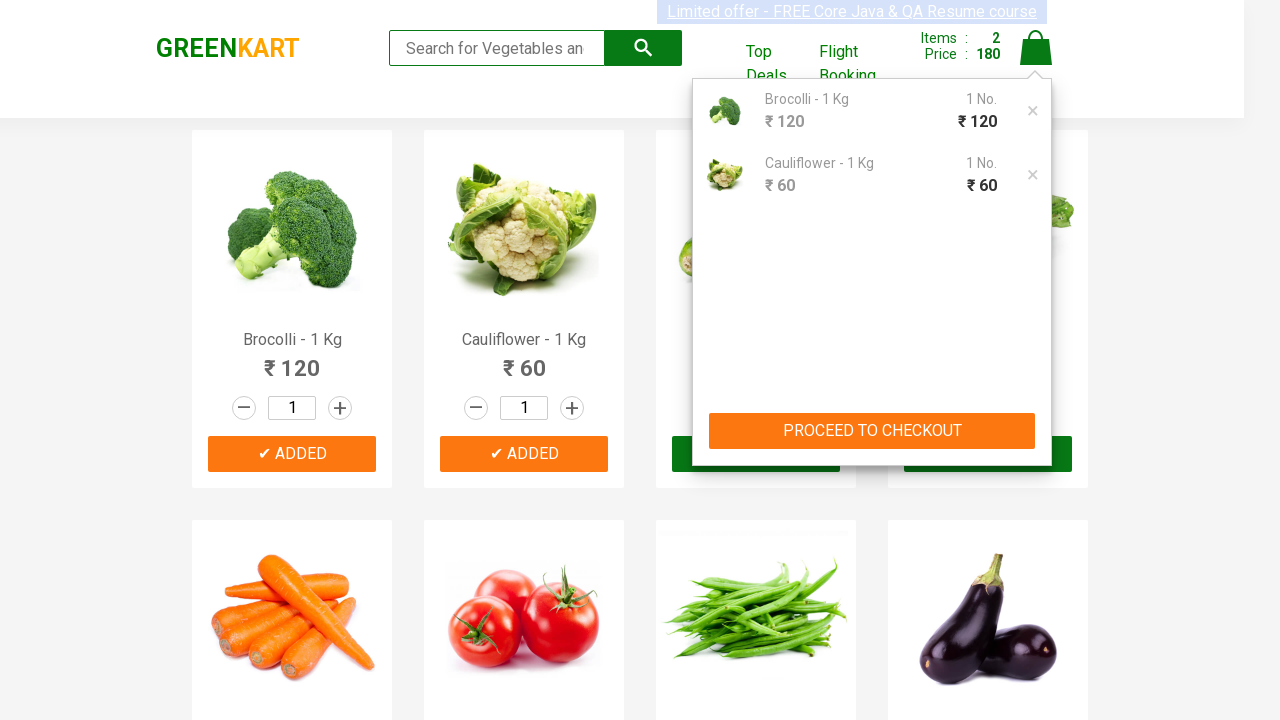

Clicked proceed to checkout button at (872, 431) on div.action-block button
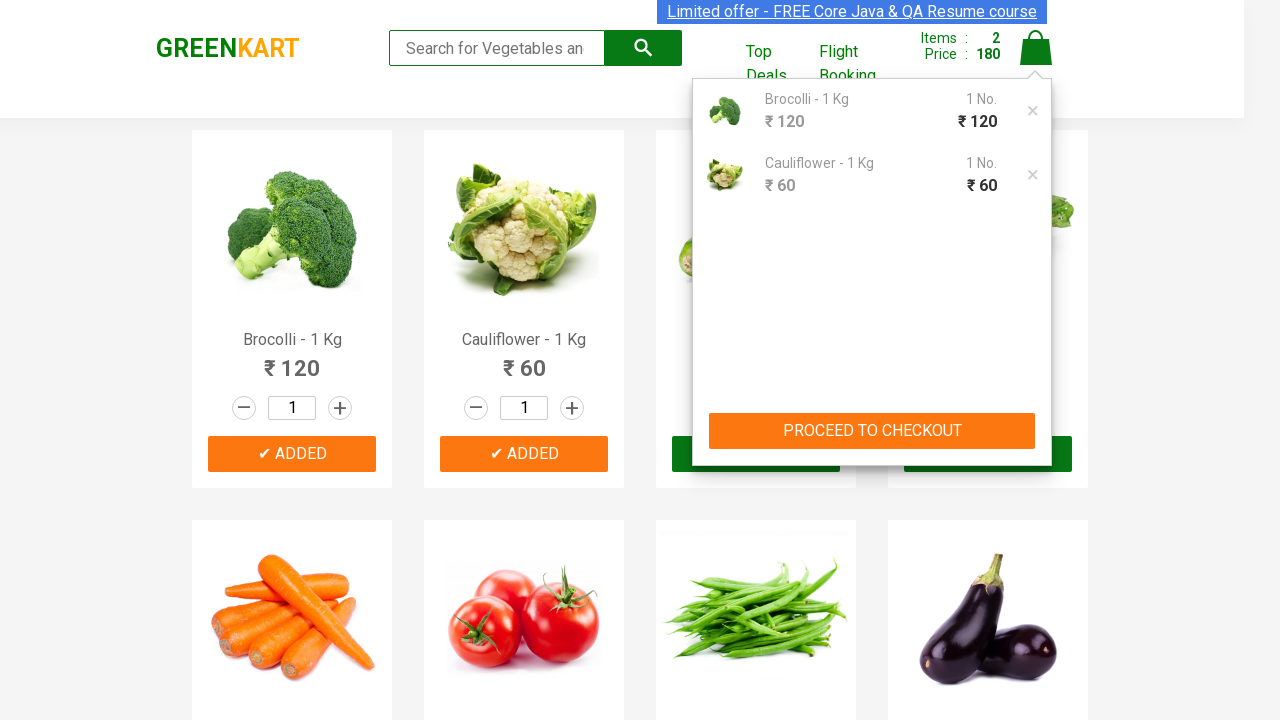

Entered promo code 'rahulshettyacademy' on input.promoCode
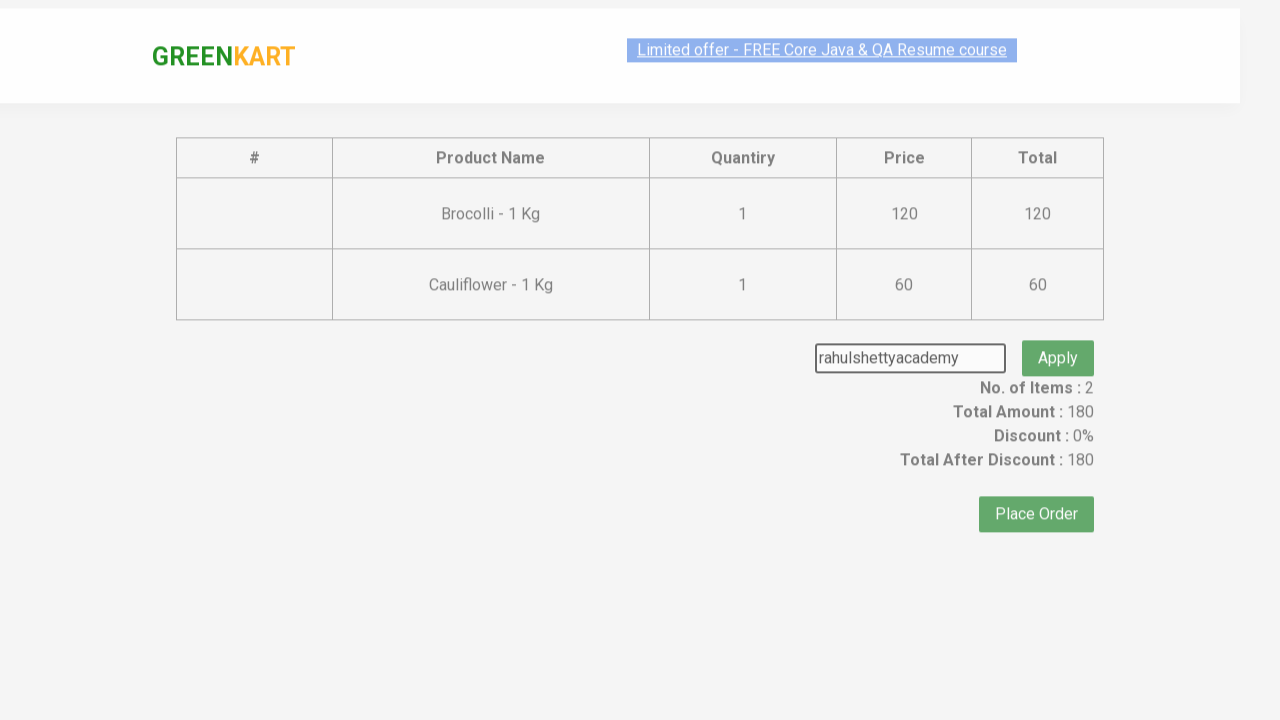

Clicked apply promo button at (1058, 335) on .promoBtn
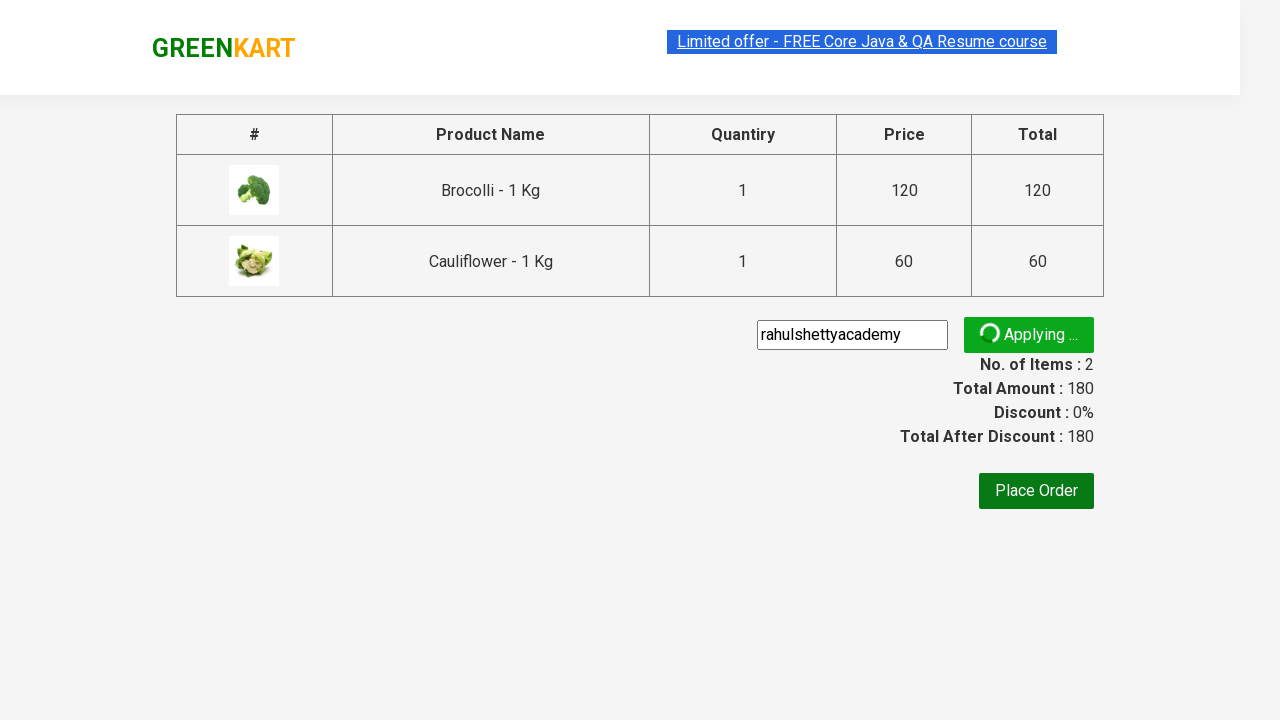

Promo code applied successfully
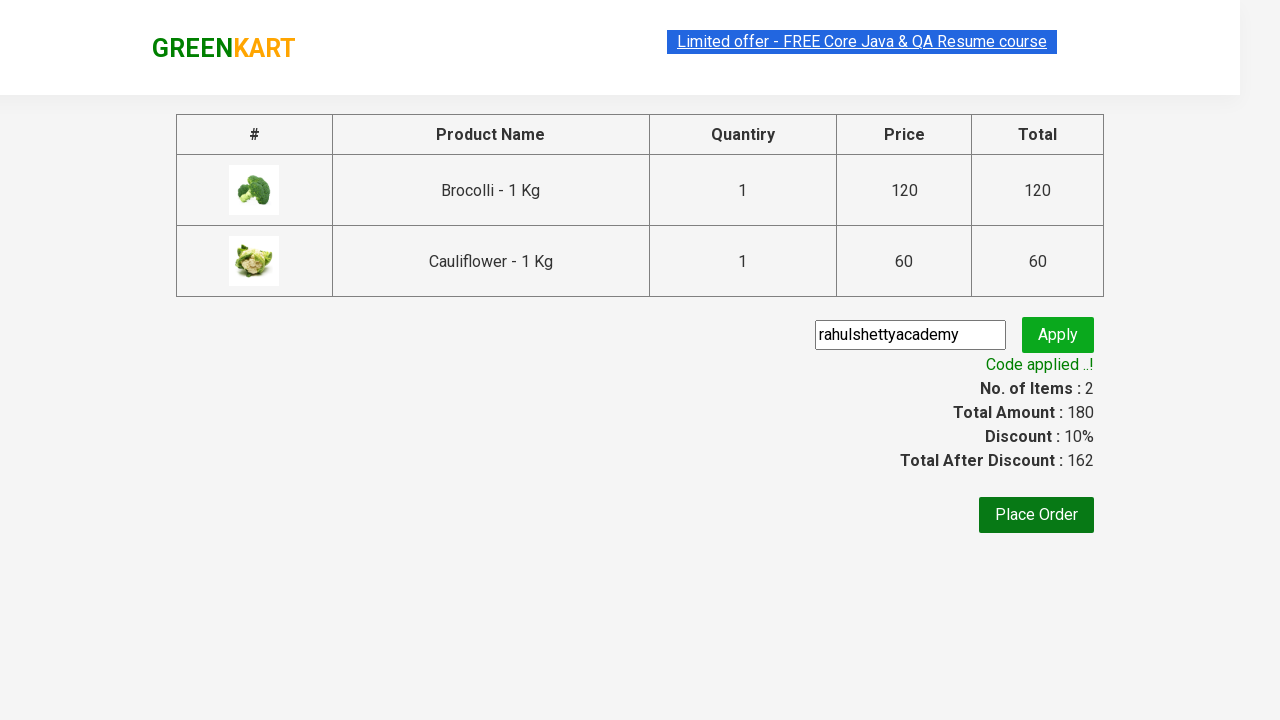

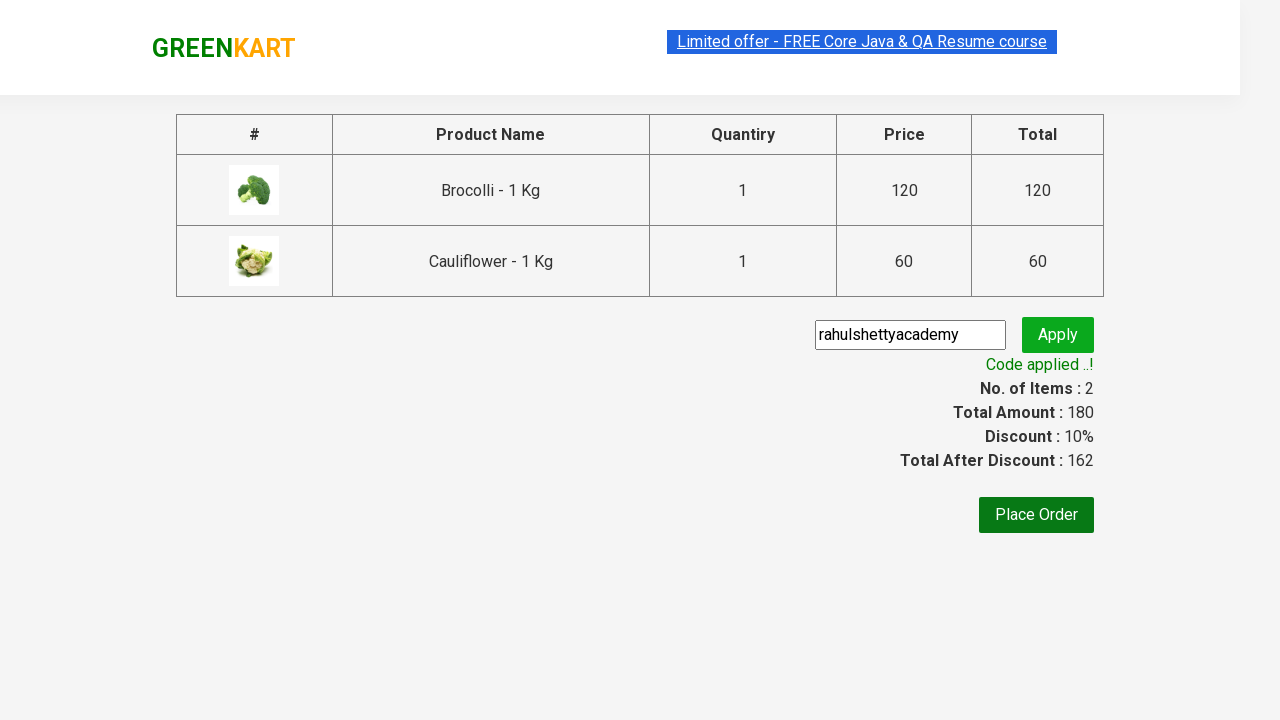